Tests checkout form validation when postal code is missing, verifying postal code is required error message

Starting URL: https://www.saucedemo.com/

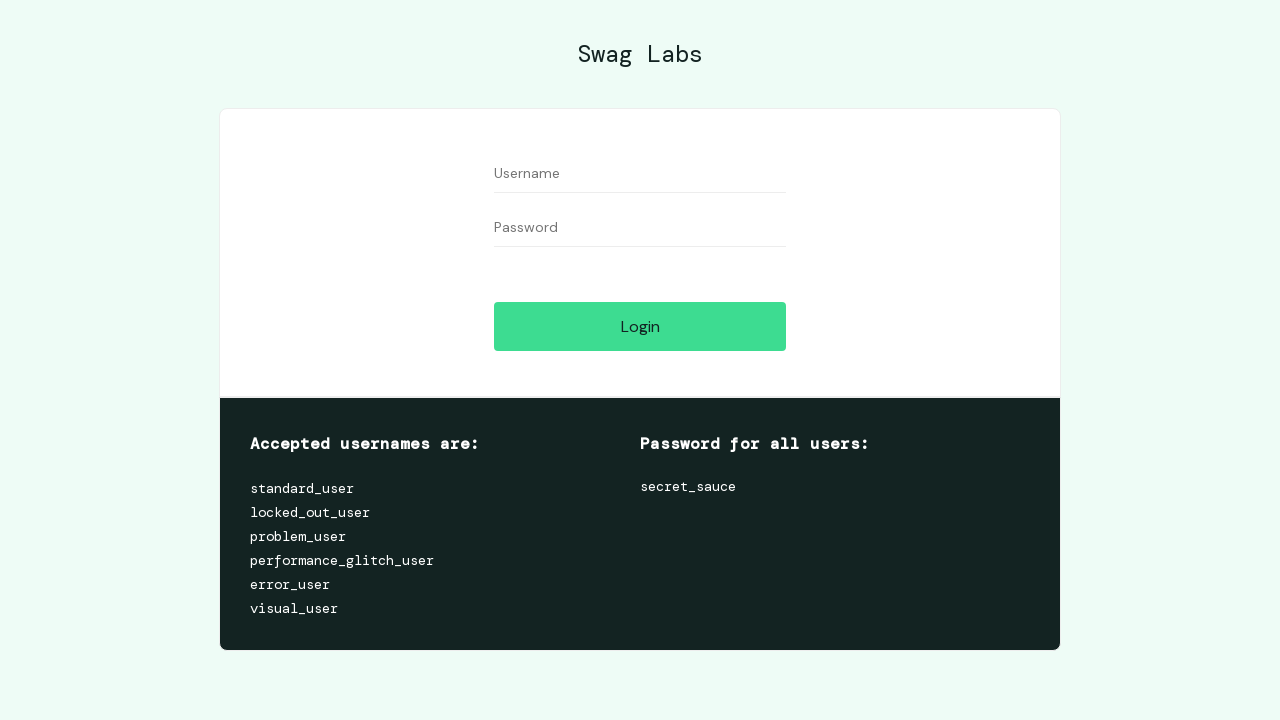

Filled username field with 'standard_user' on #user-name
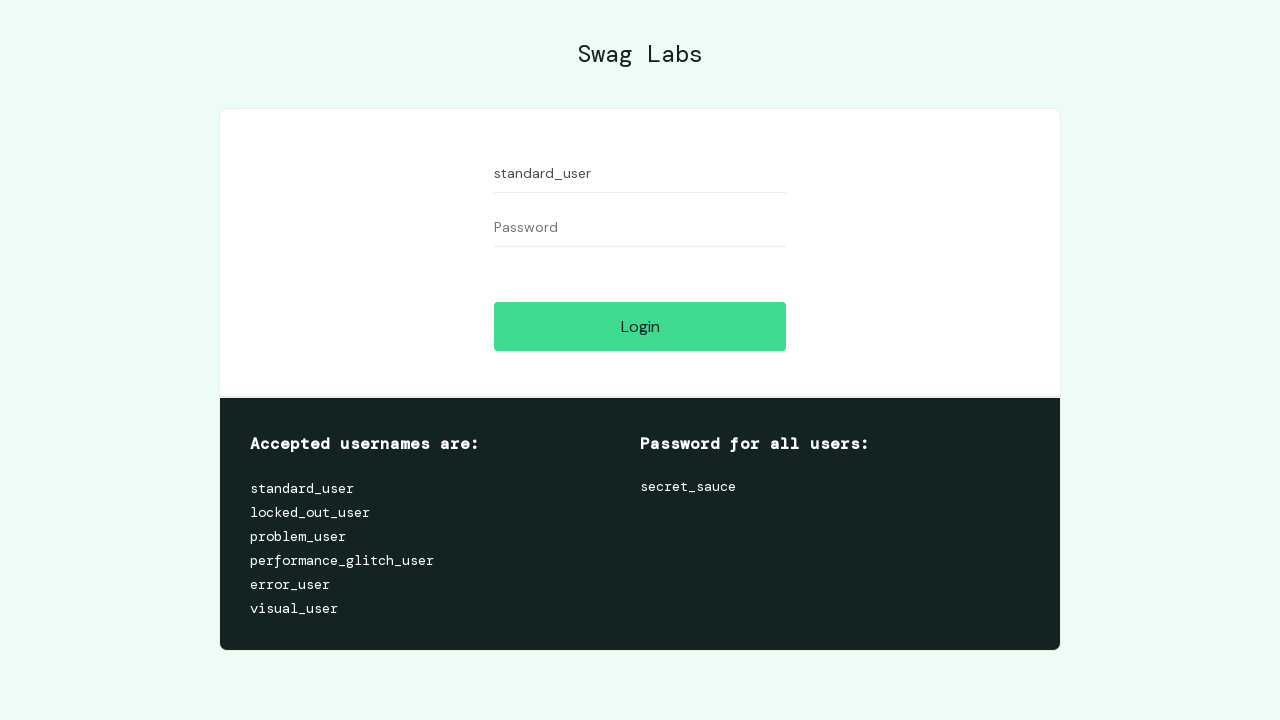

Filled password field with 'secret_sauce' on #password
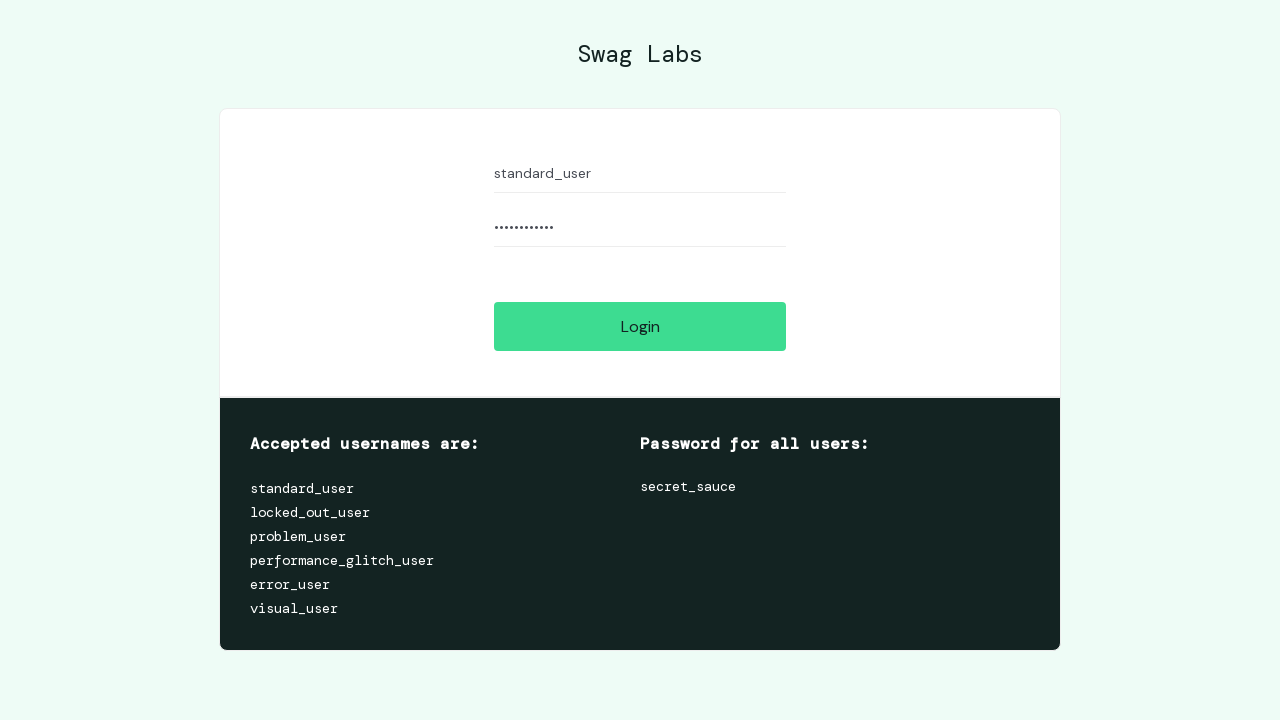

Clicked login button to authenticate at (640, 326) on #login-button
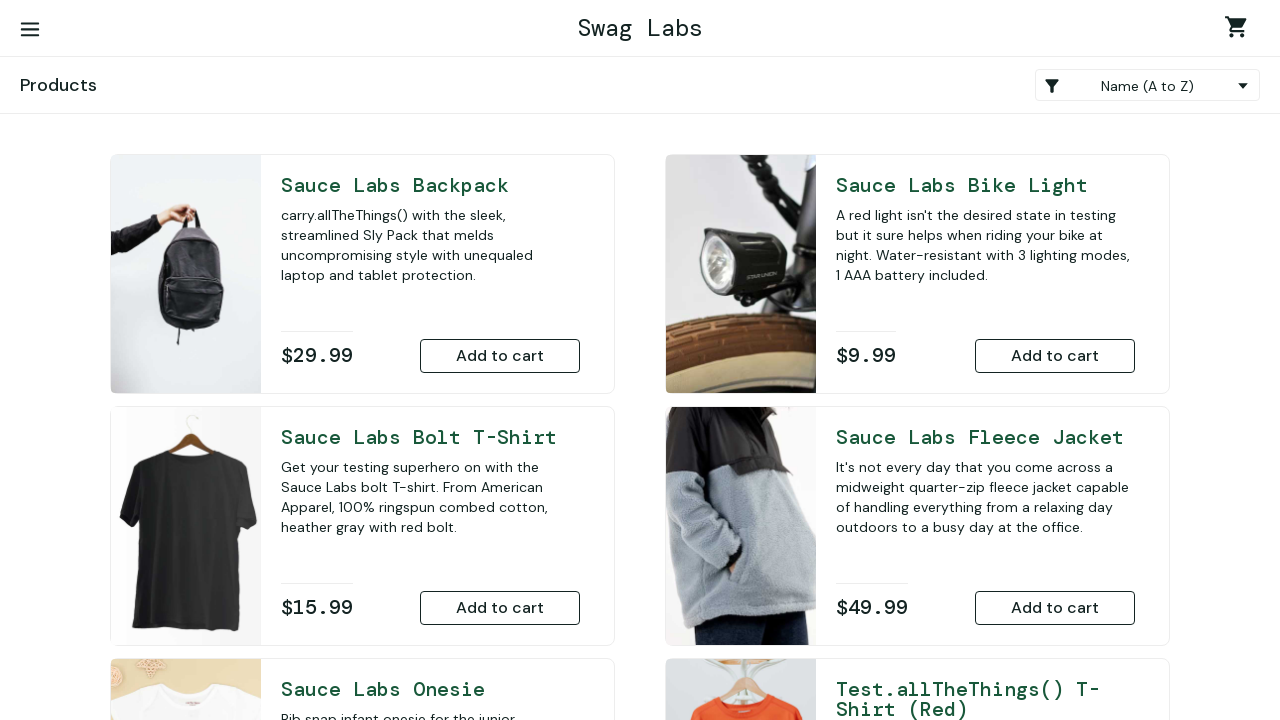

Added item to cart at (500, 356) on [id*='add-to-cart-']
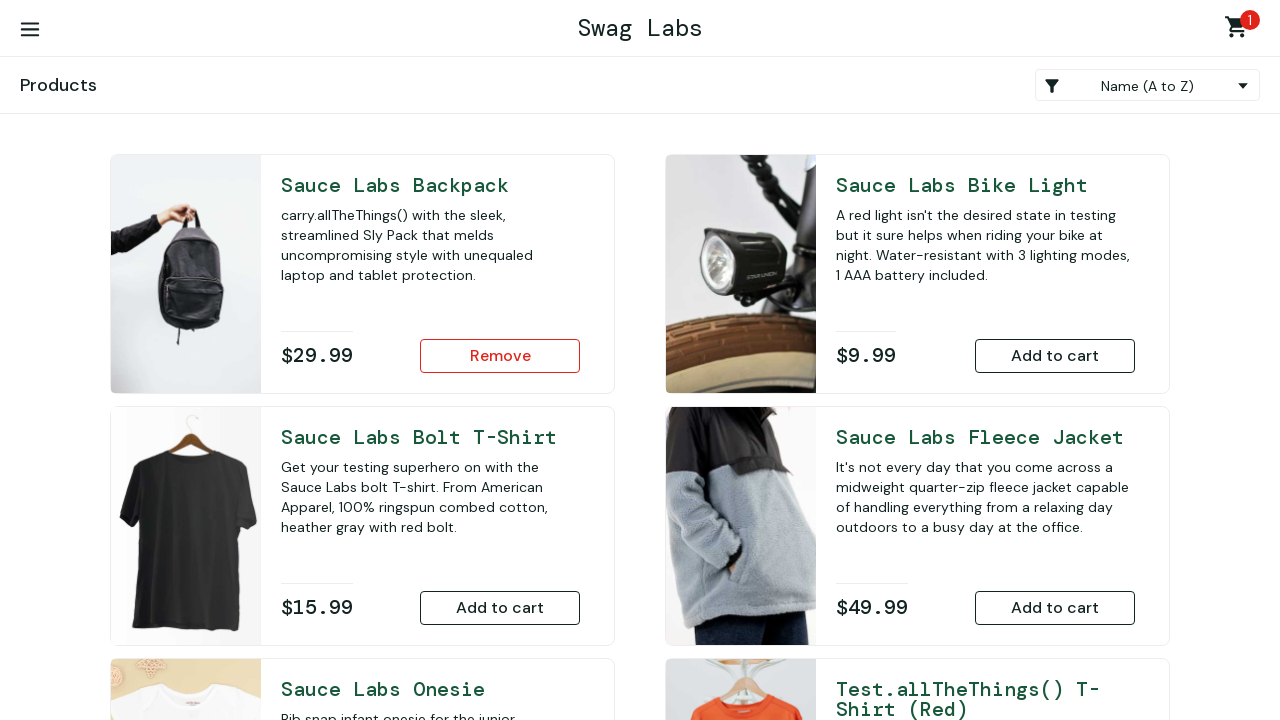

Navigated to shopping cart at (1240, 30) on .shopping_cart_link
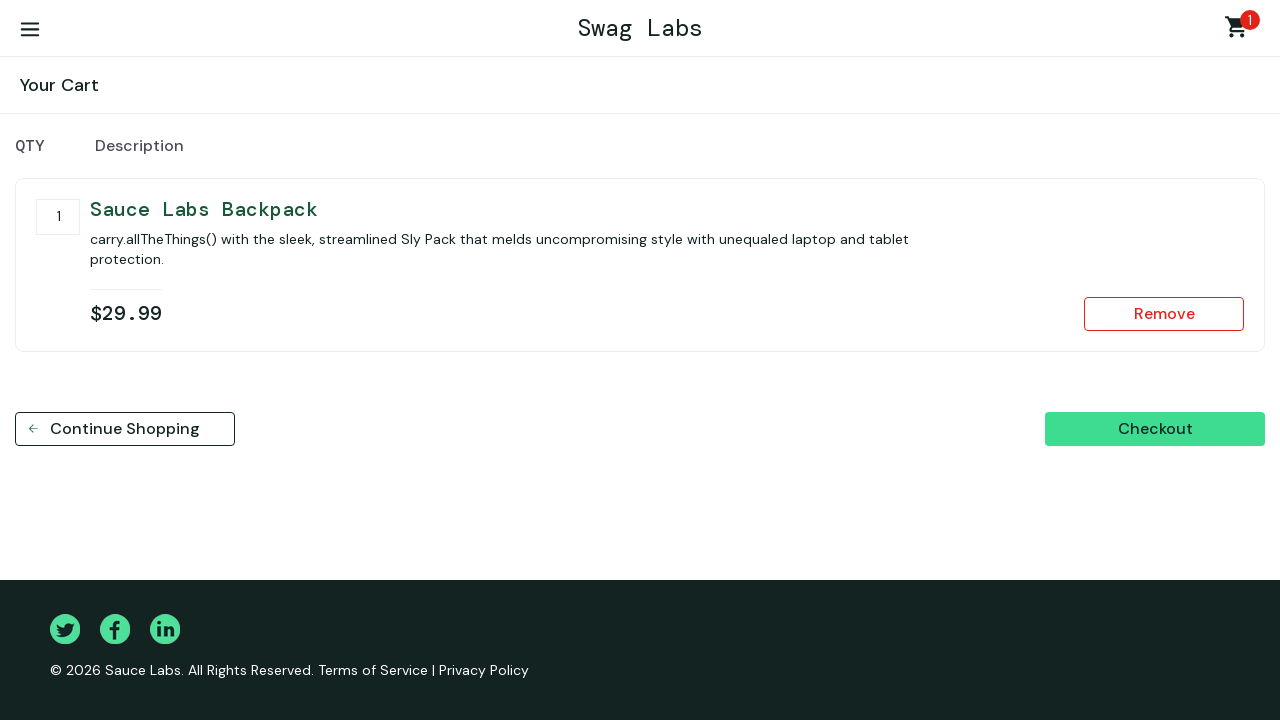

Clicked checkout button at (1155, 429) on #checkout
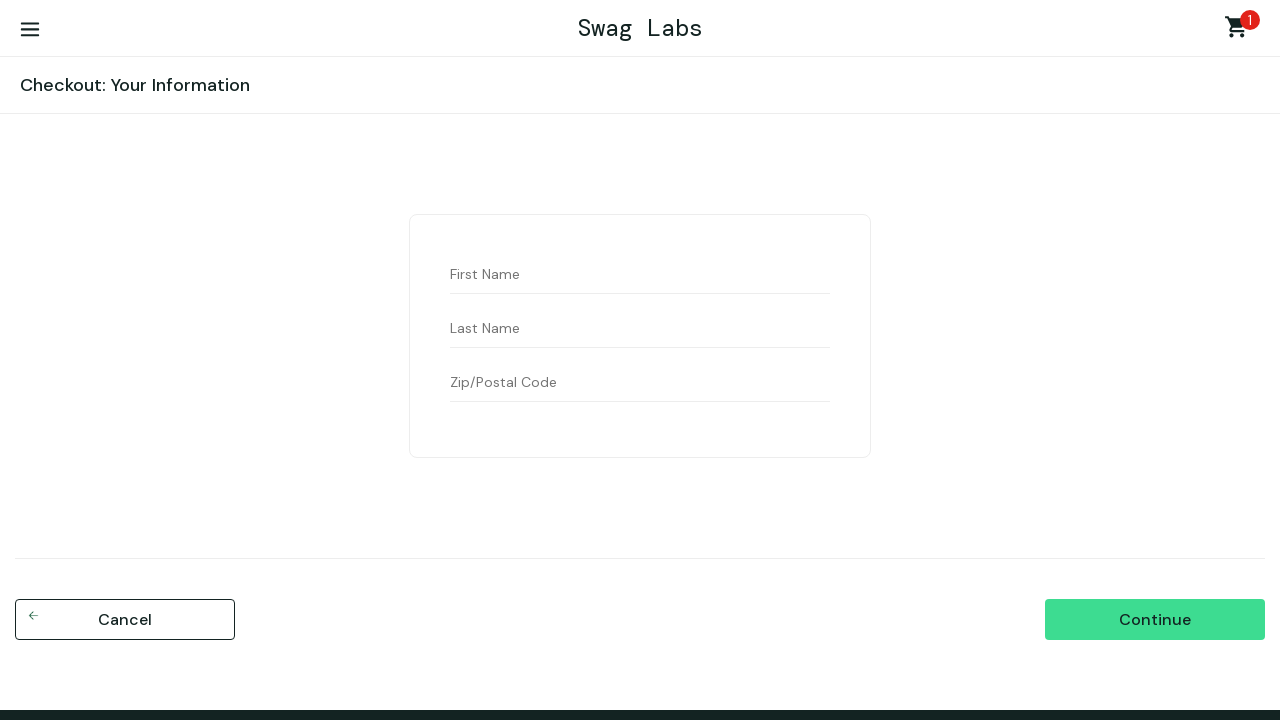

Filled first name field with 'John' on #first-name
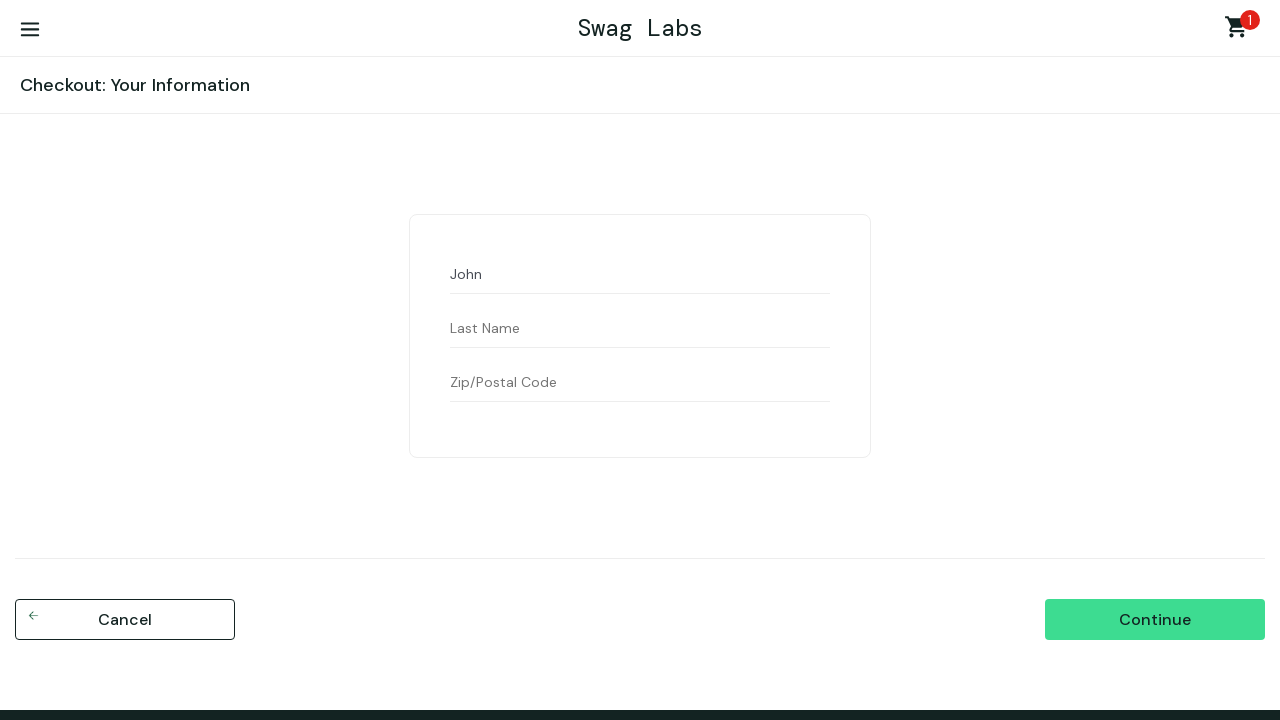

Filled last name field with 'Wick' on #last-name
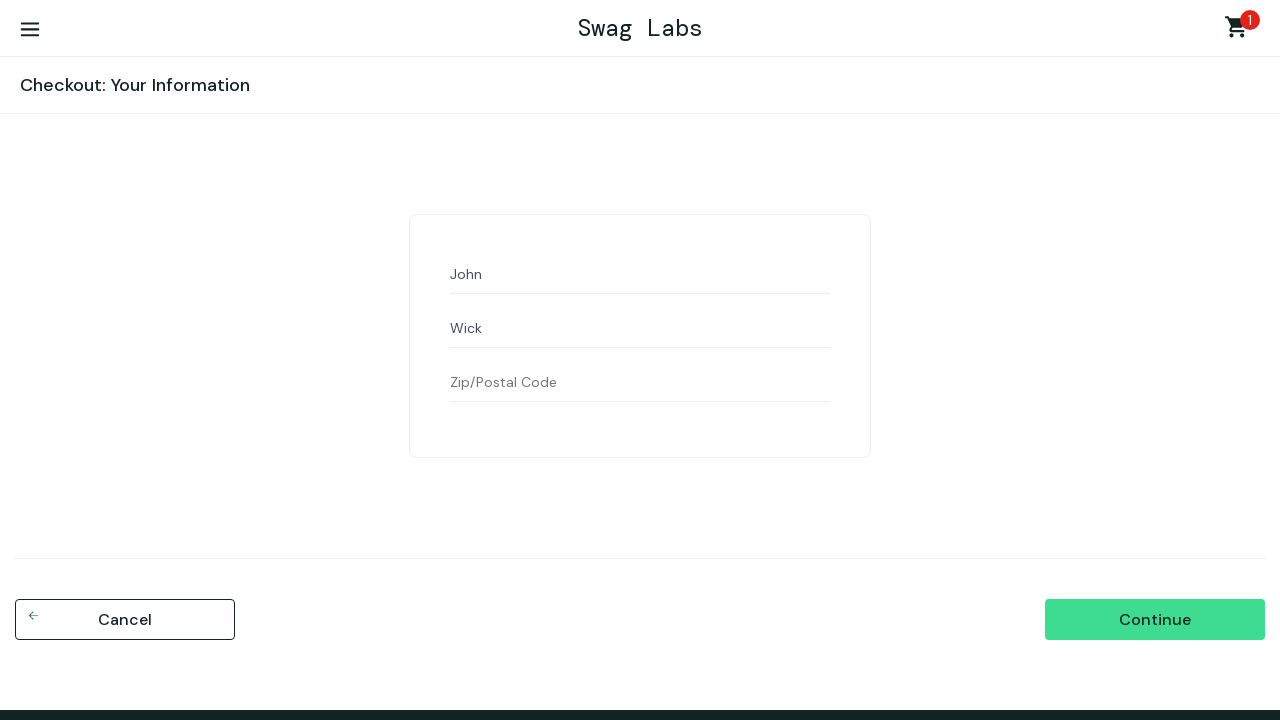

Clicked continue button without entering postal code at (1155, 620) on #continue
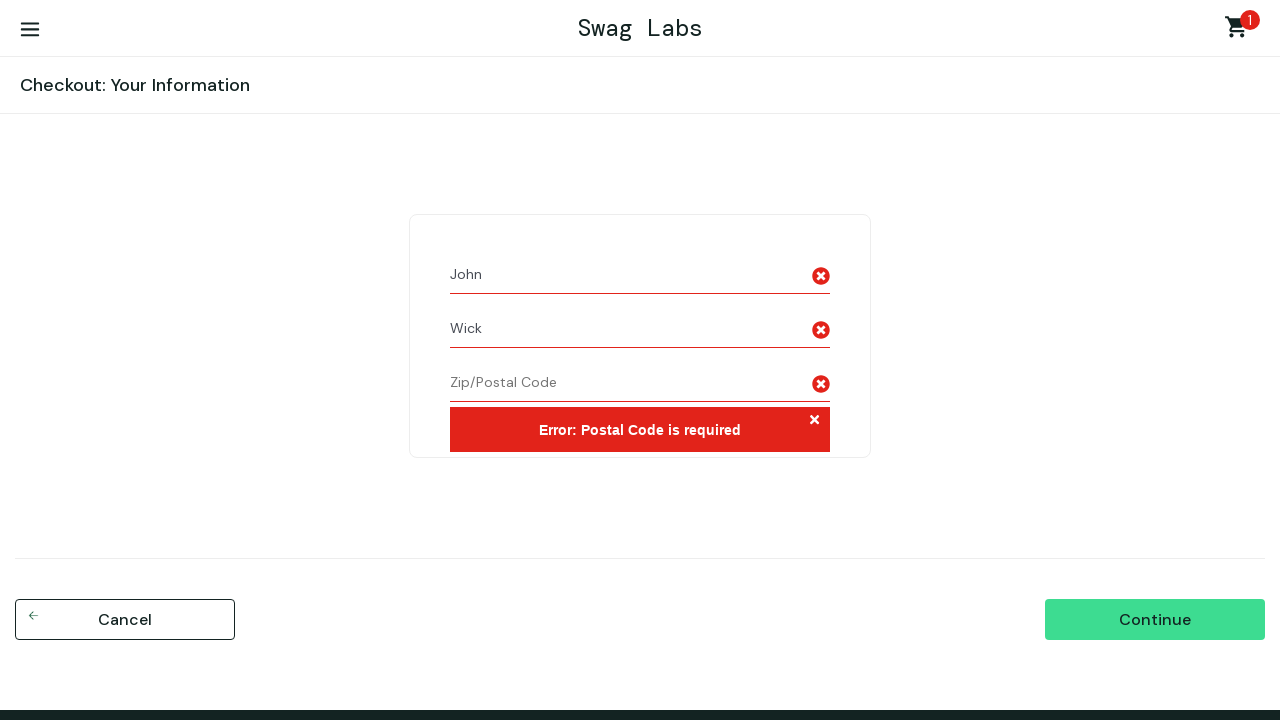

Verified postal code is required error message is displayed
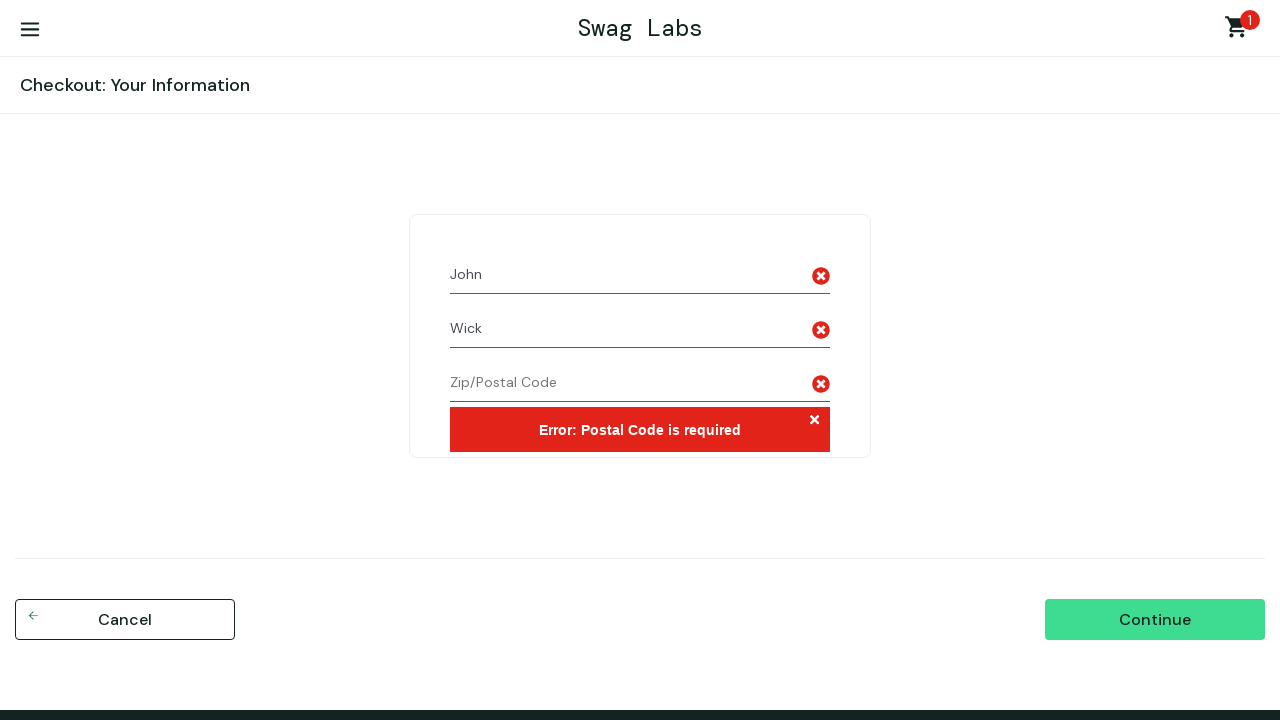

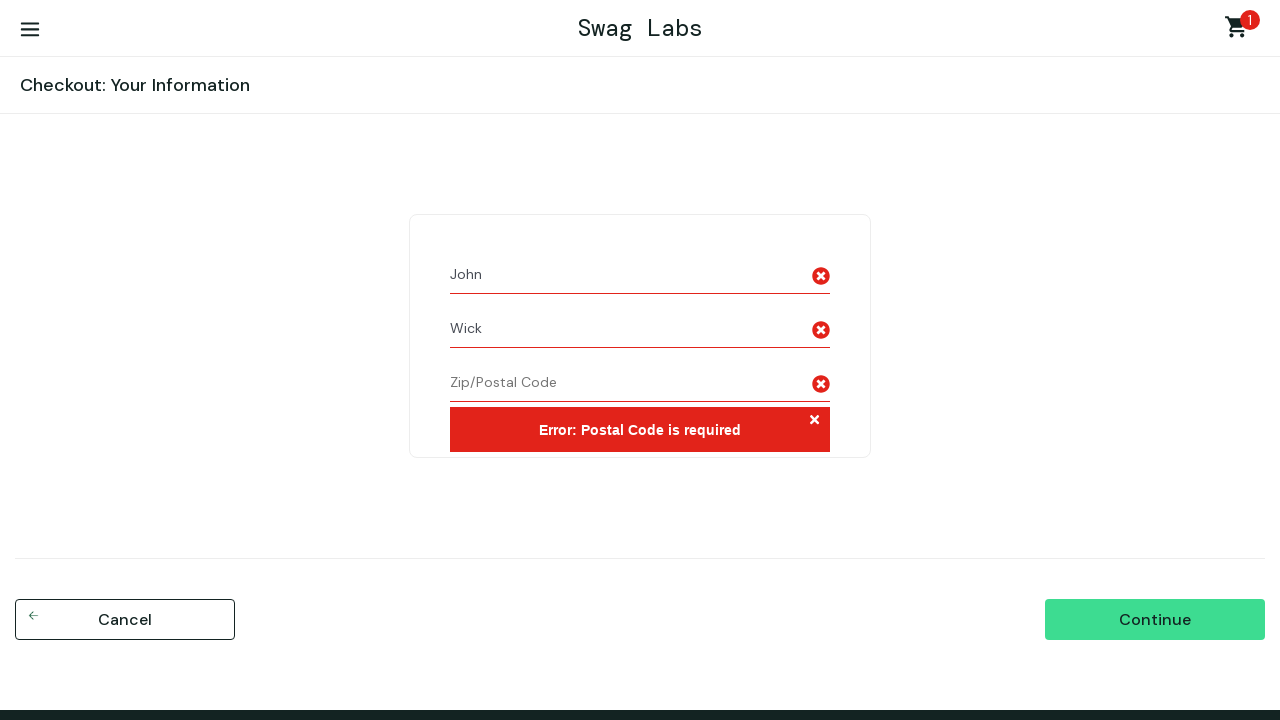